Tests interaction with Shadow DOM elements by scrolling to a specific div and entering text into an input field within nested shadow roots

Starting URL: https://selectorshub.com/xpath-practice-page/

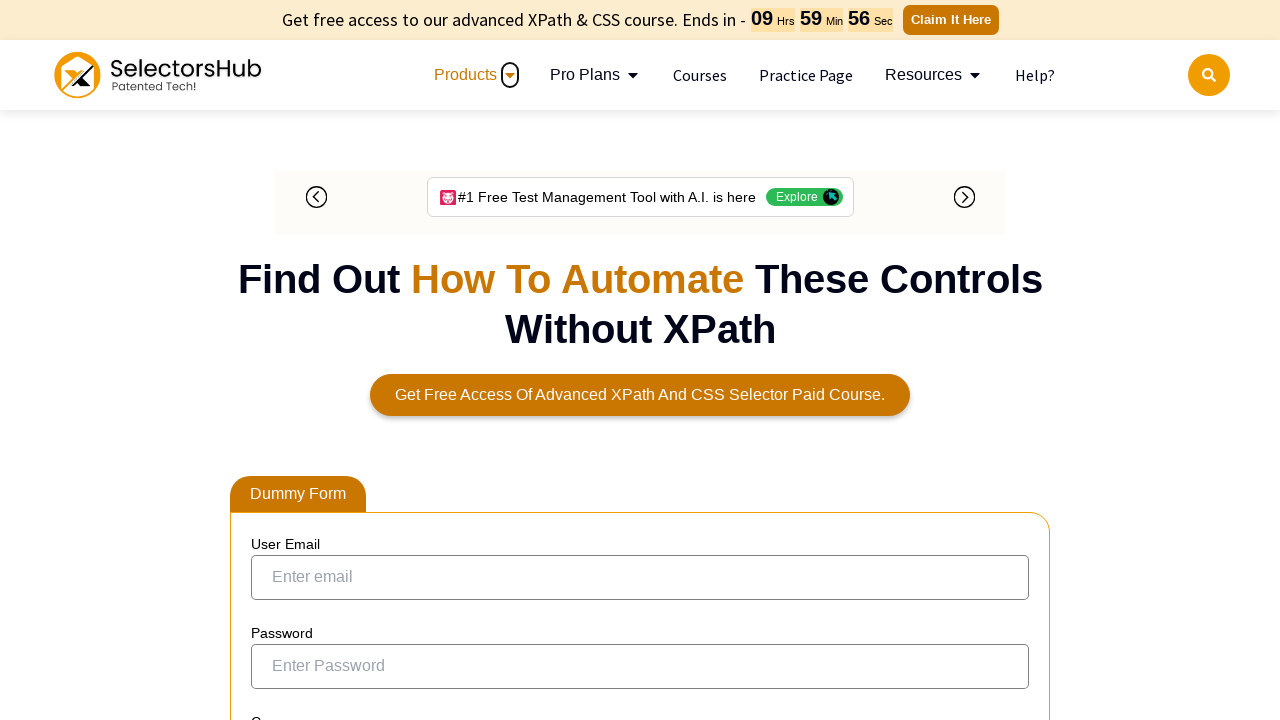

Scrolled to userName div element
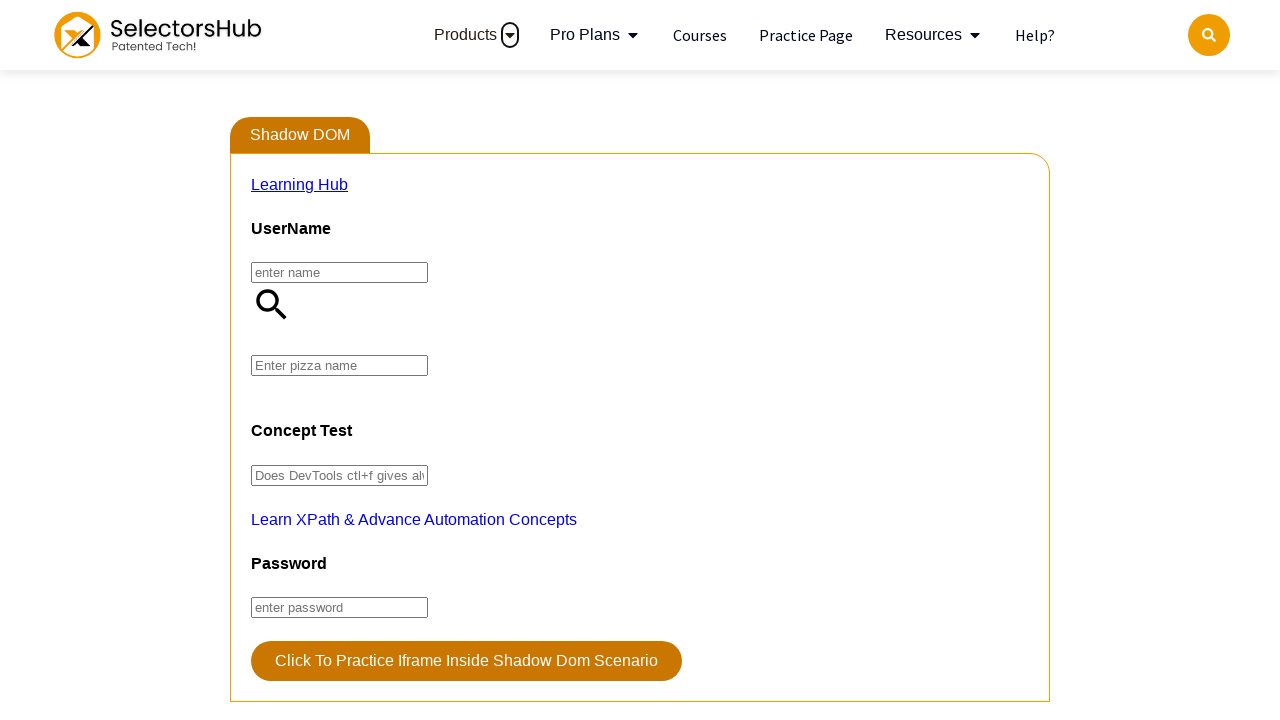

Waited 3 seconds for animations to complete
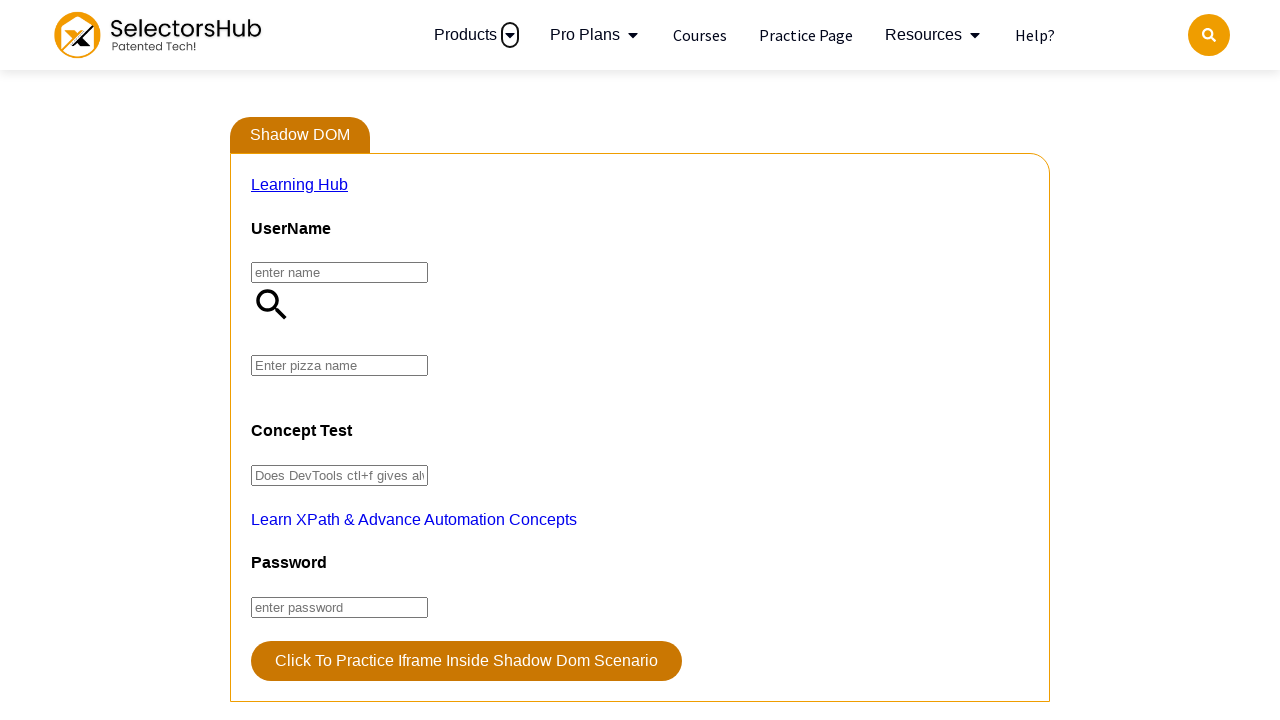

Entered 'farmhouse' into pizza input field within nested shadow roots
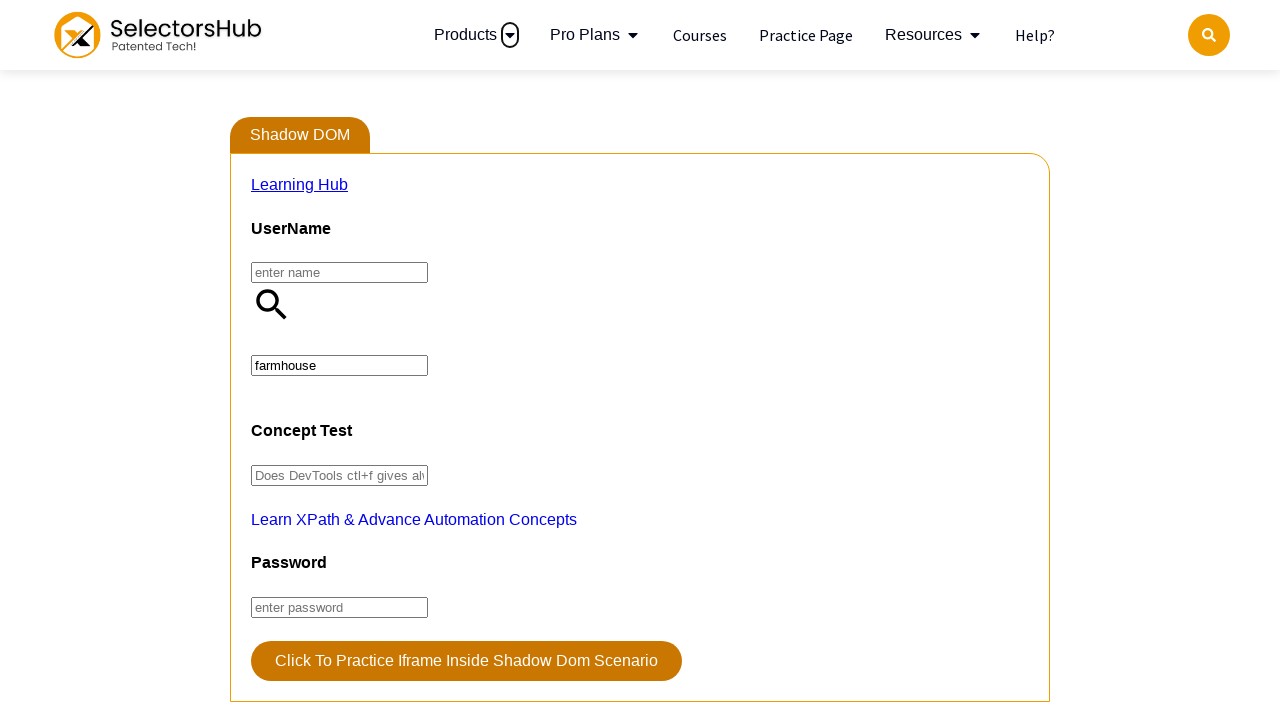

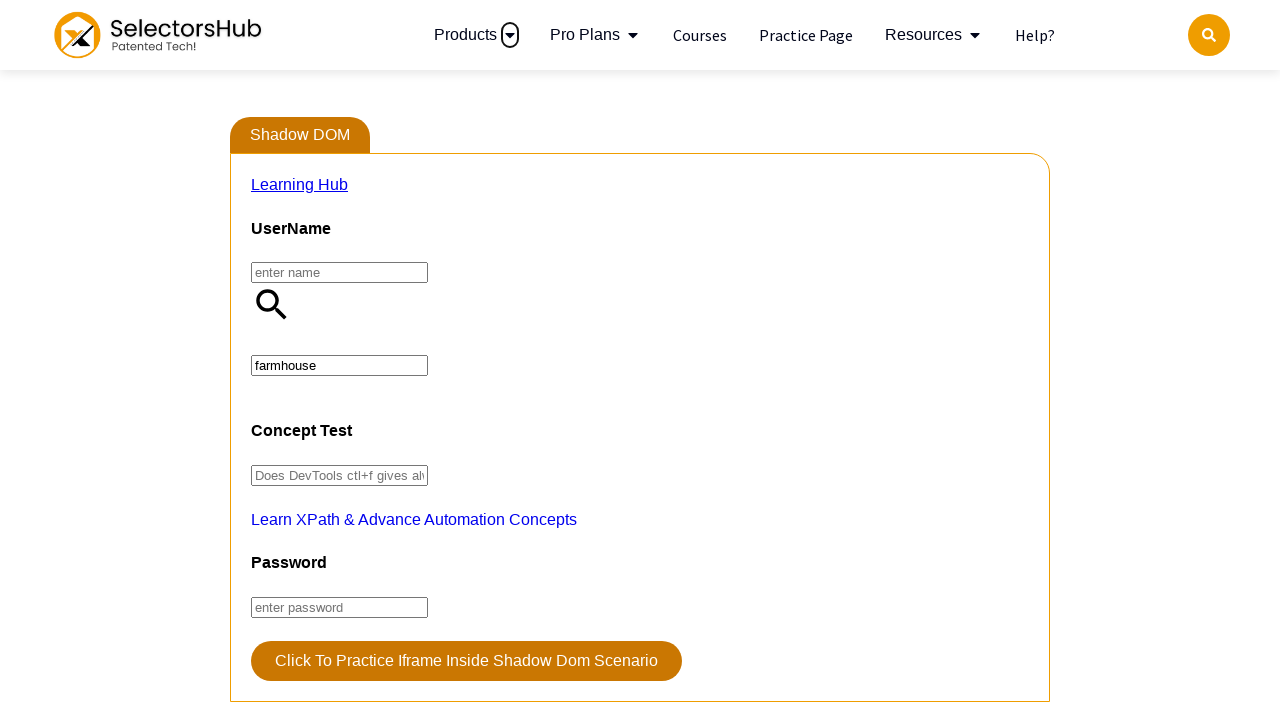